Tests data persistence by creating todos, marking one complete, and reloading the page

Starting URL: https://demo.playwright.dev/todomvc

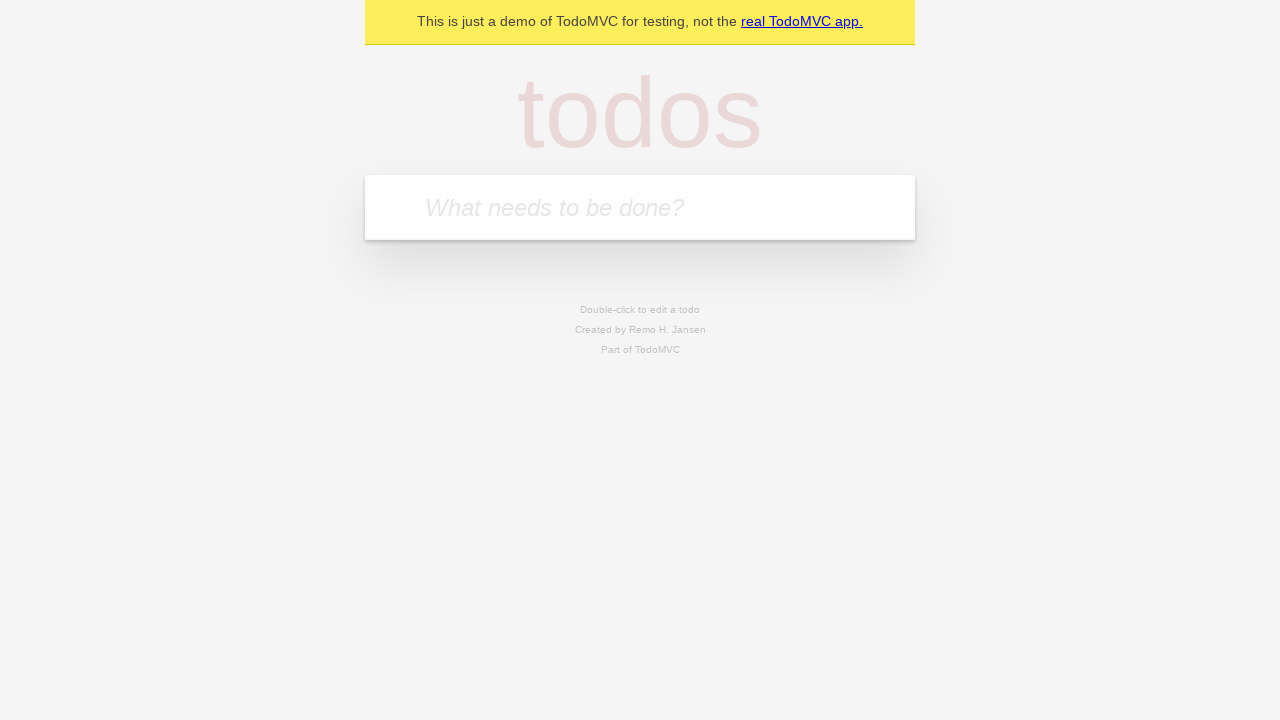

Filled new todo field with 'buy some cheese' on .new-todo
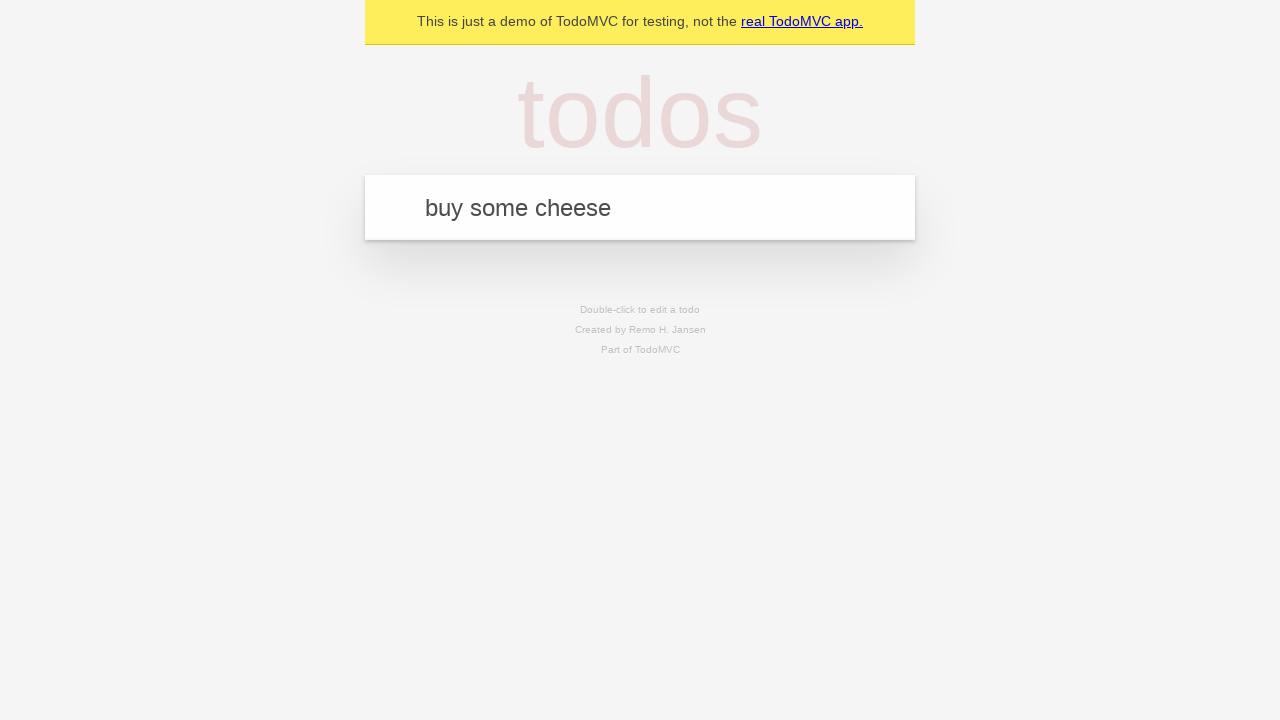

Pressed Enter to create first todo on .new-todo
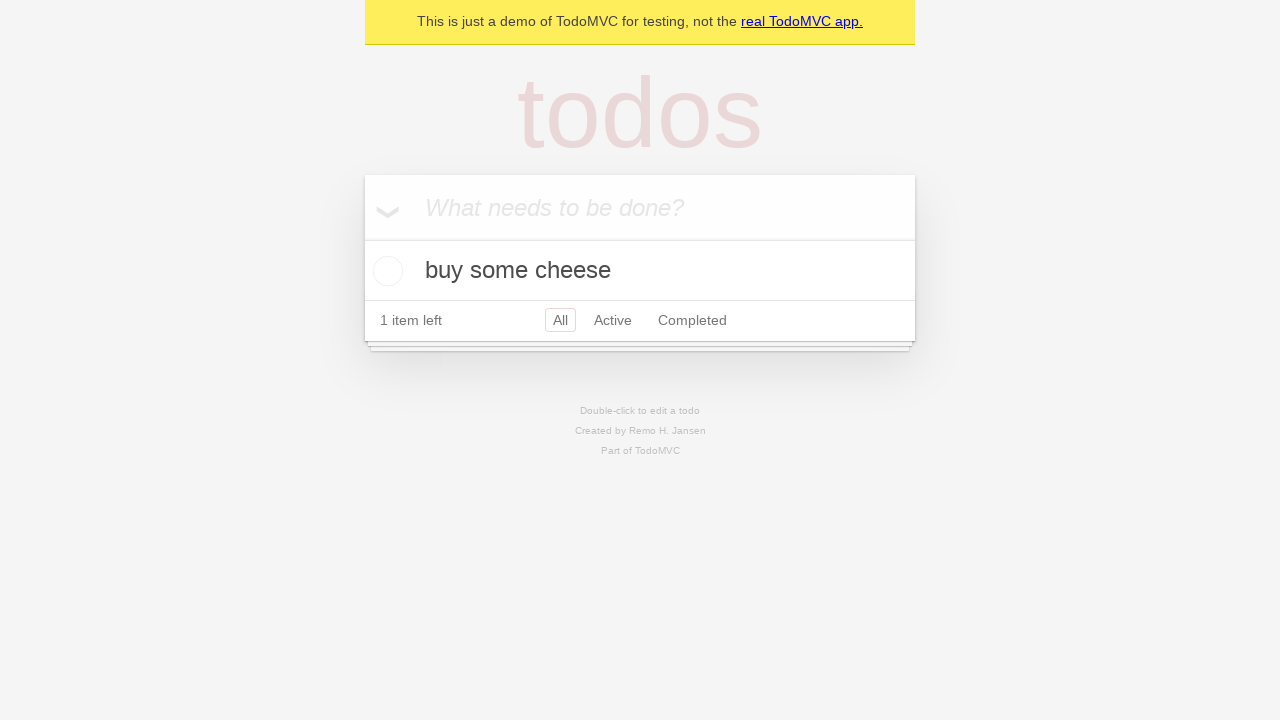

Filled new todo field with 'feed the cat' on .new-todo
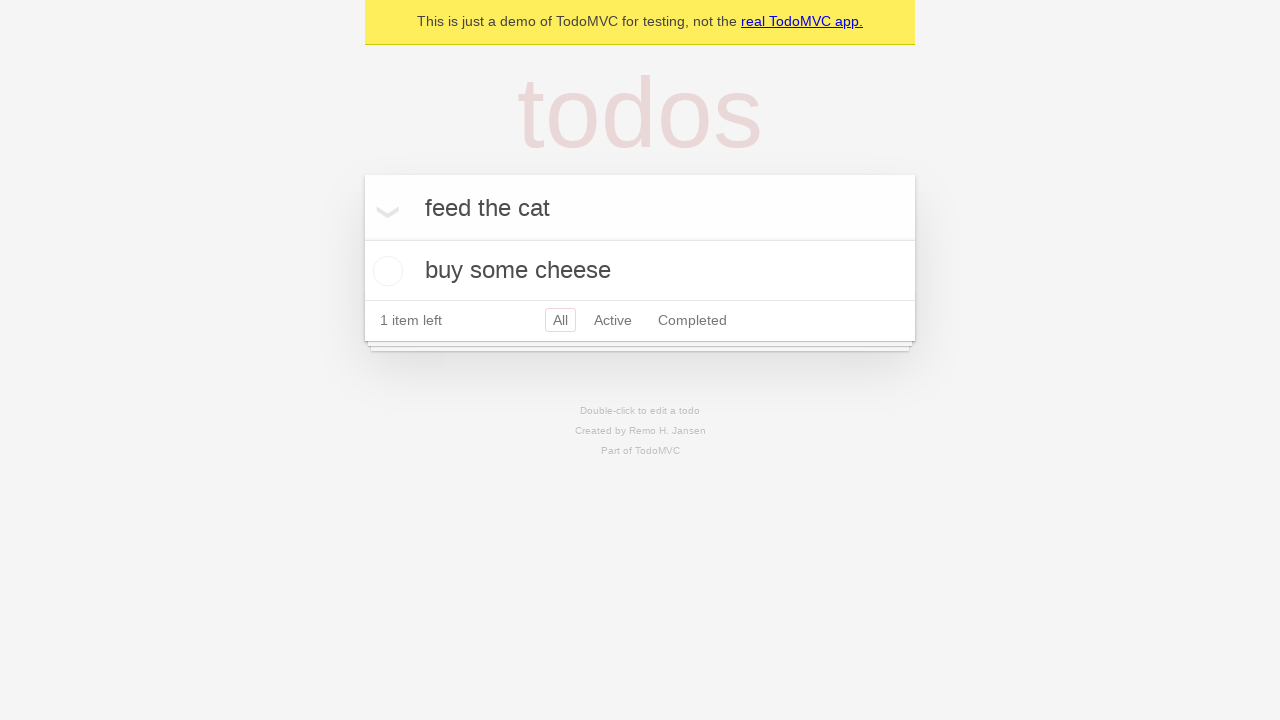

Pressed Enter to create second todo on .new-todo
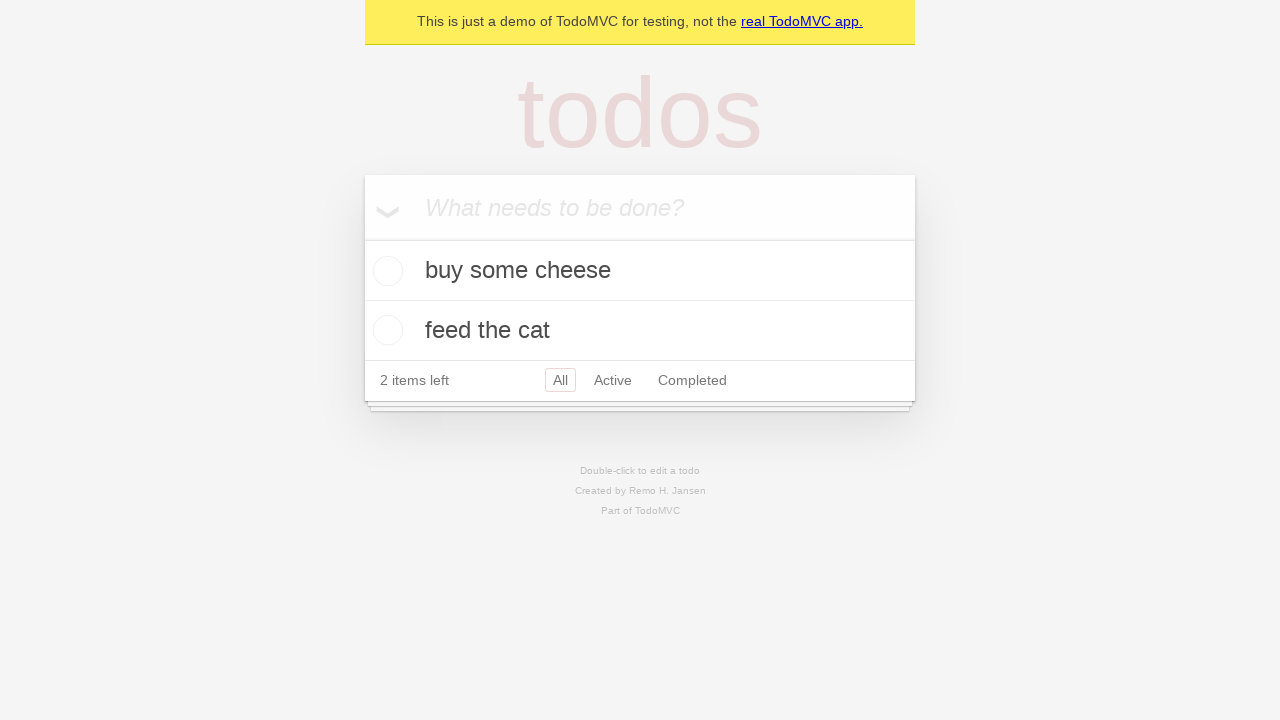

Waited for second todo item to appear in list
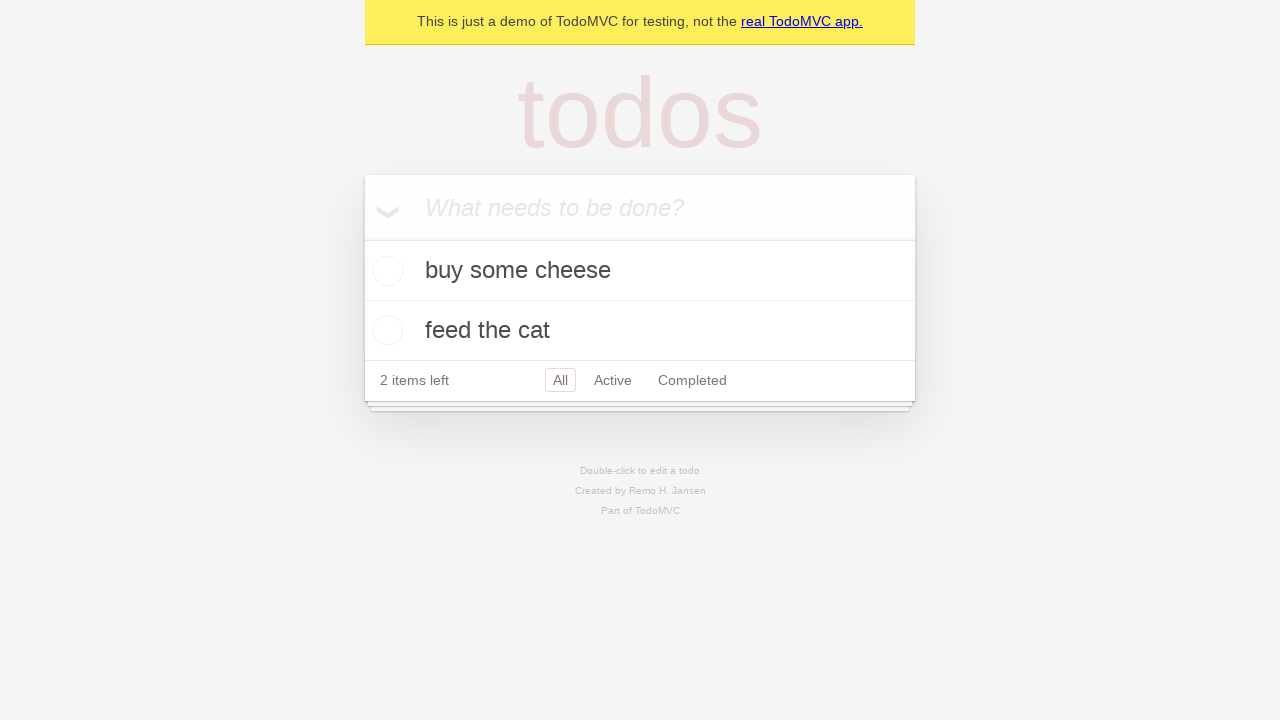

Marked first todo as complete at (385, 271) on .todo-list li >> nth=0 >> .toggle
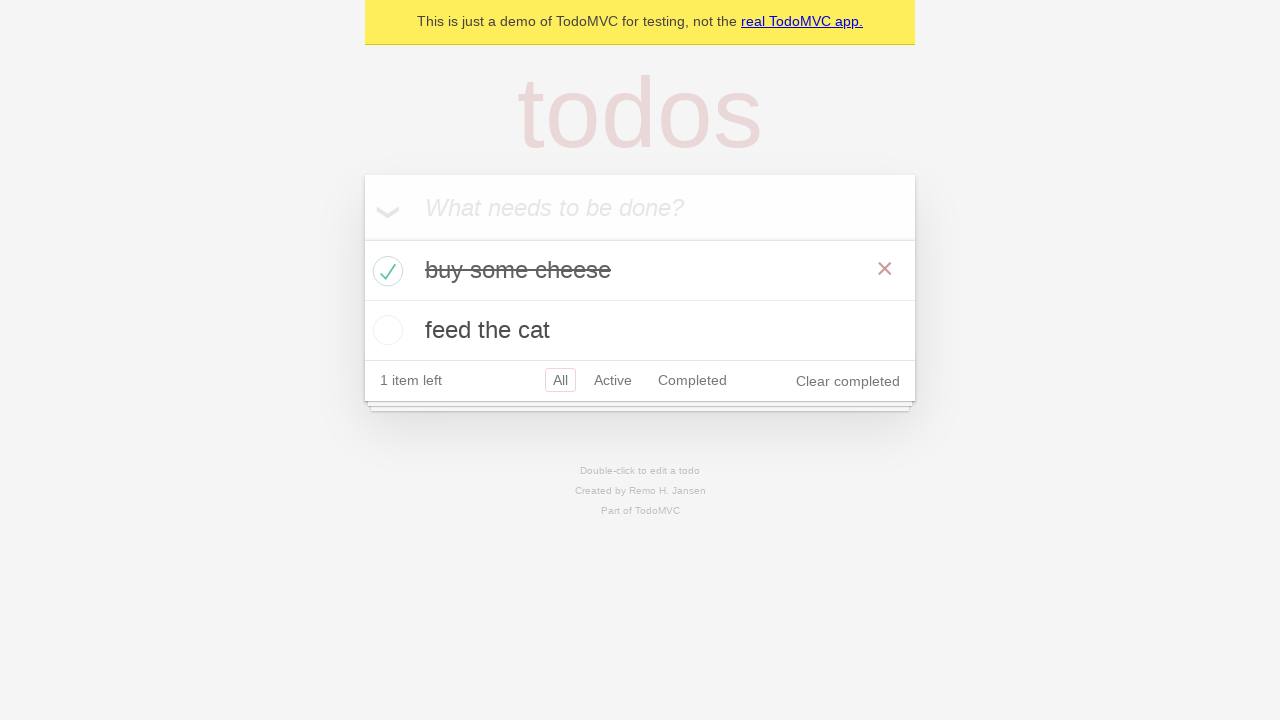

Reloaded page to test data persistence
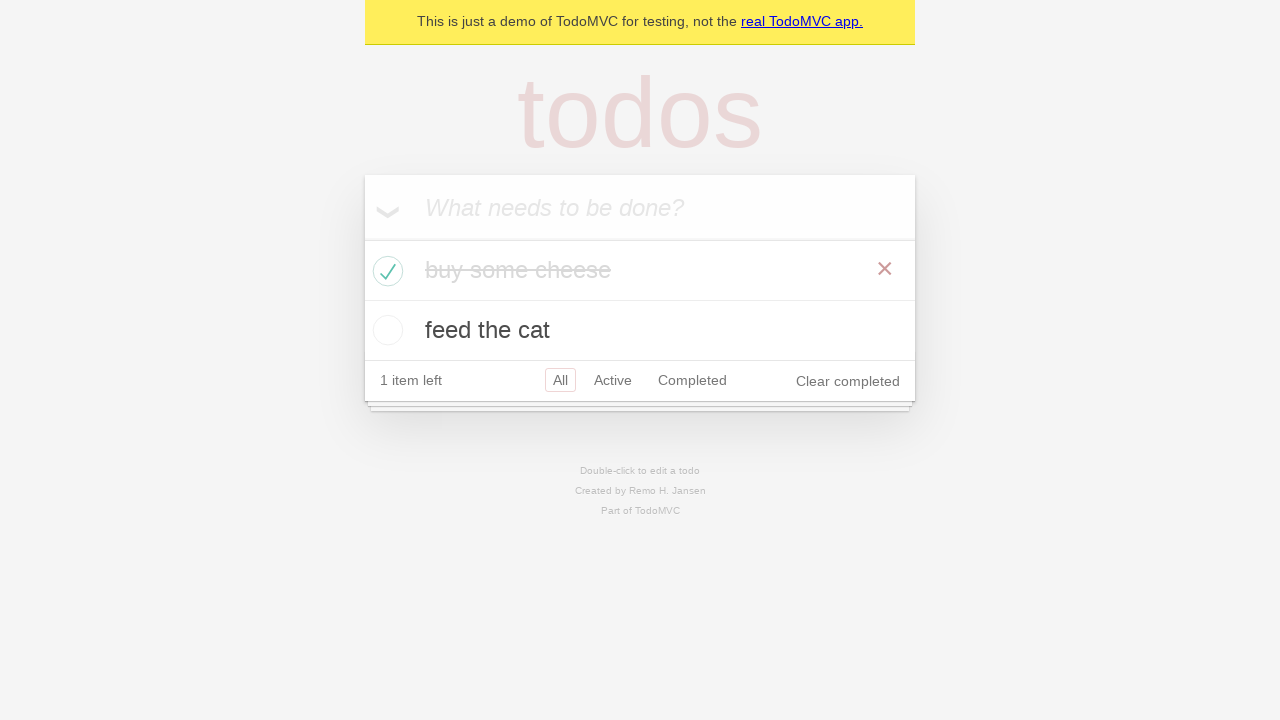

Waited for todos to appear after page reload
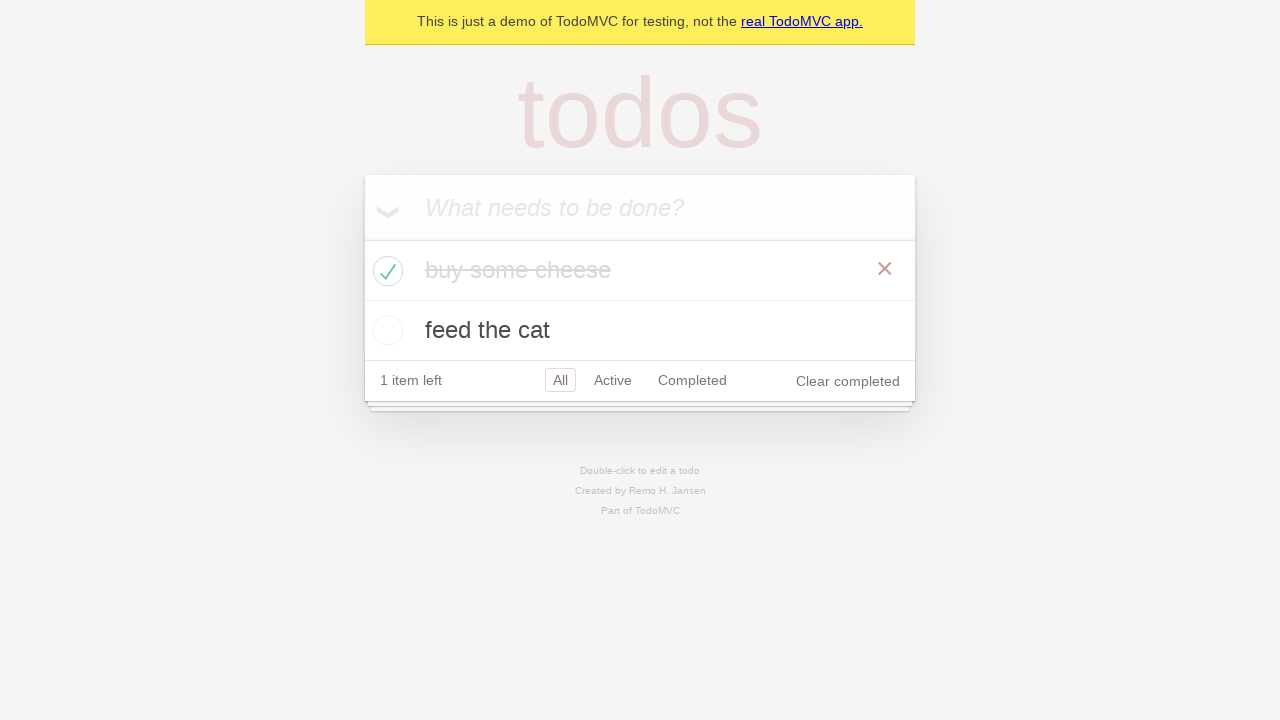

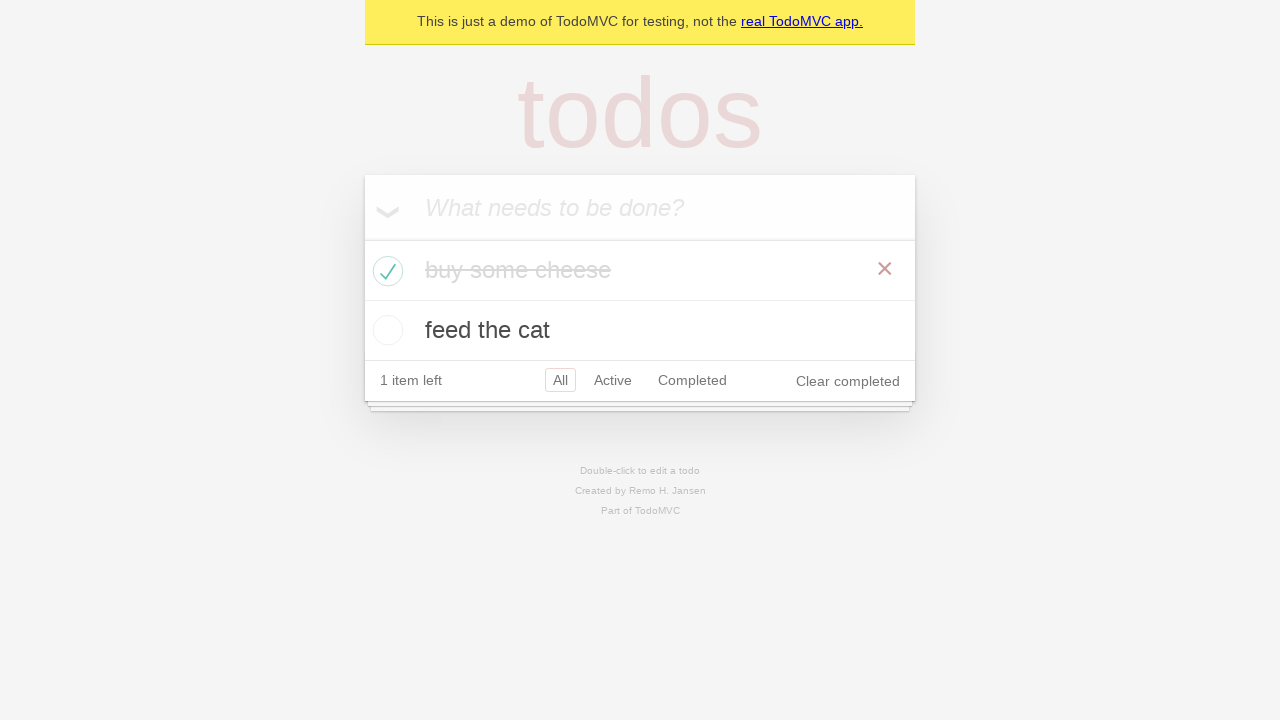